Navigates to YCombinator's company directory filtered by an industry tag, scrolls down to trigger lazy-loading of company cards, and verifies that company listings are displayed.

Starting URL: https://www.ycombinator.com/companies?industry=Fintech

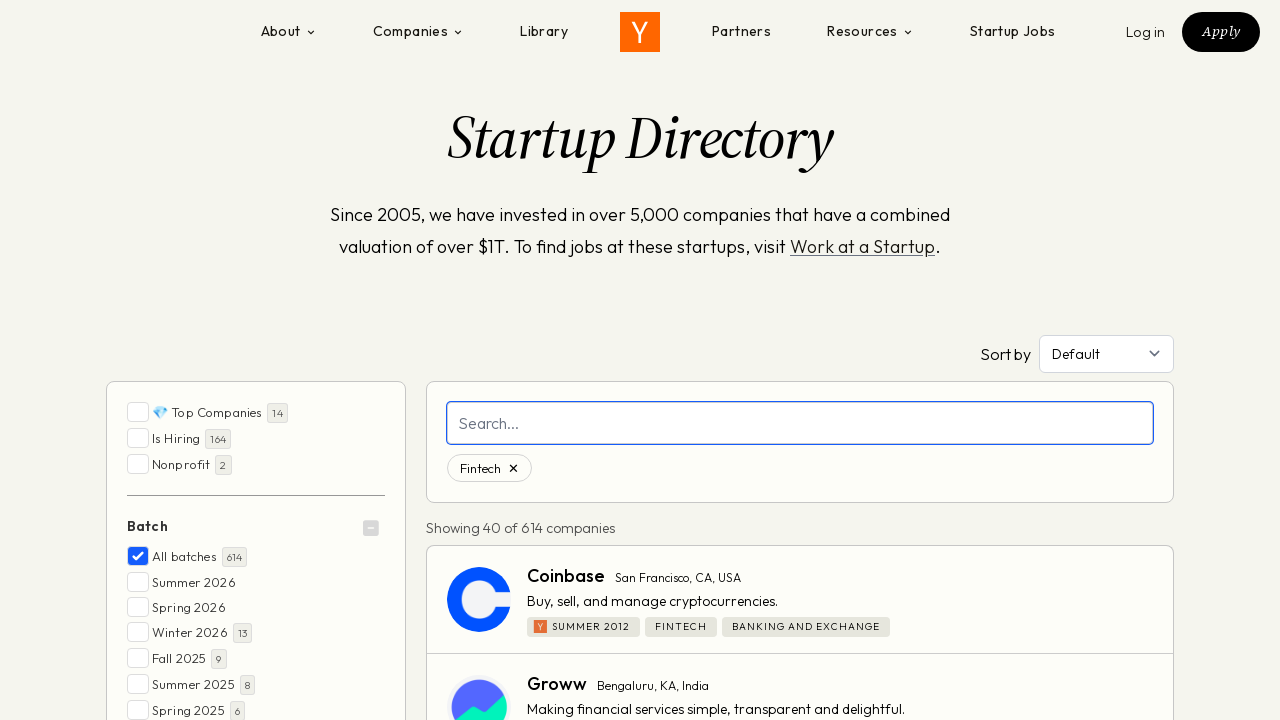

Initial company cards loaded on YCombinator Fintech directory
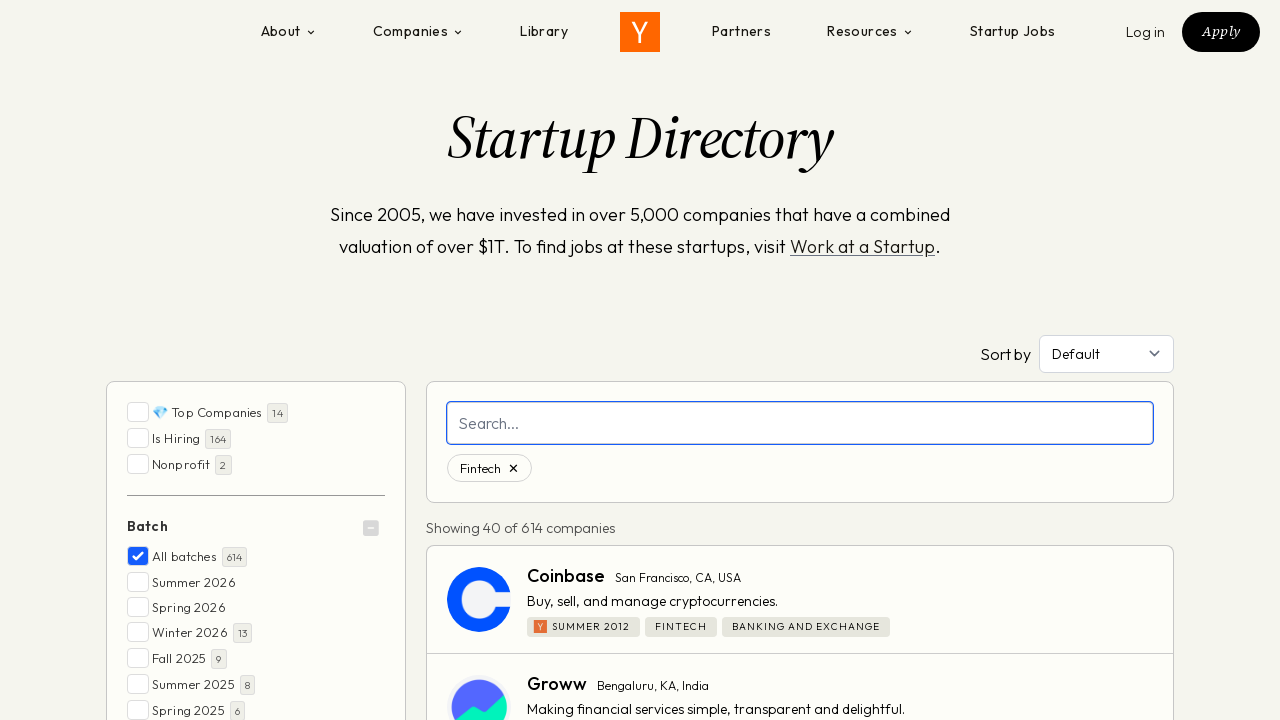

Scrolled to bottom of page (scroll iteration 1/4)
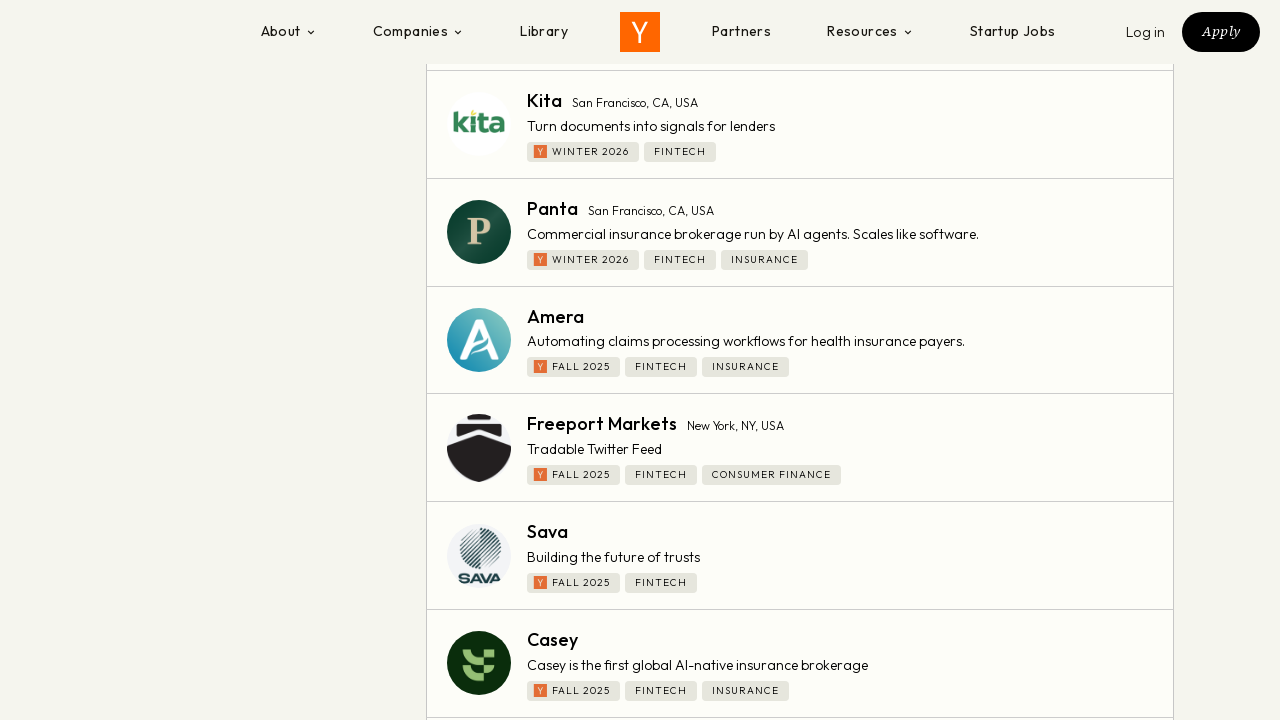

Waited 1.5 seconds for lazy-loaded content to render (iteration 1/4)
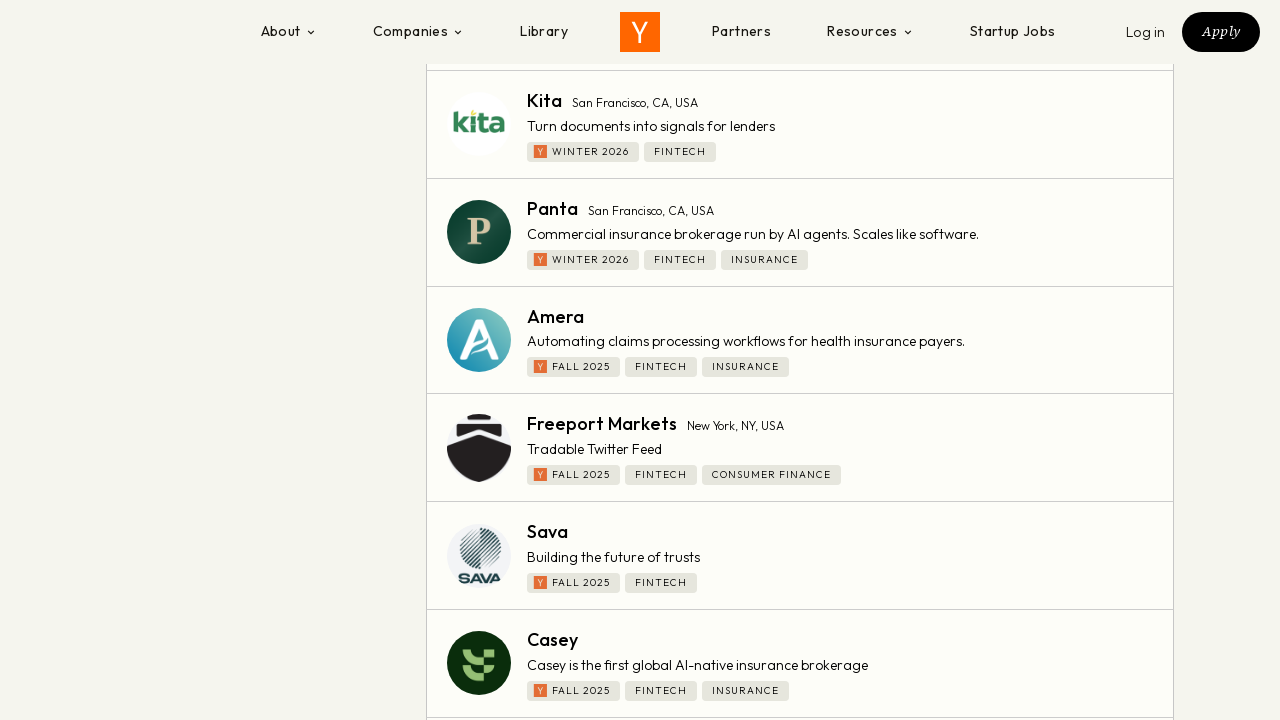

Scrolled to bottom of page (scroll iteration 2/4)
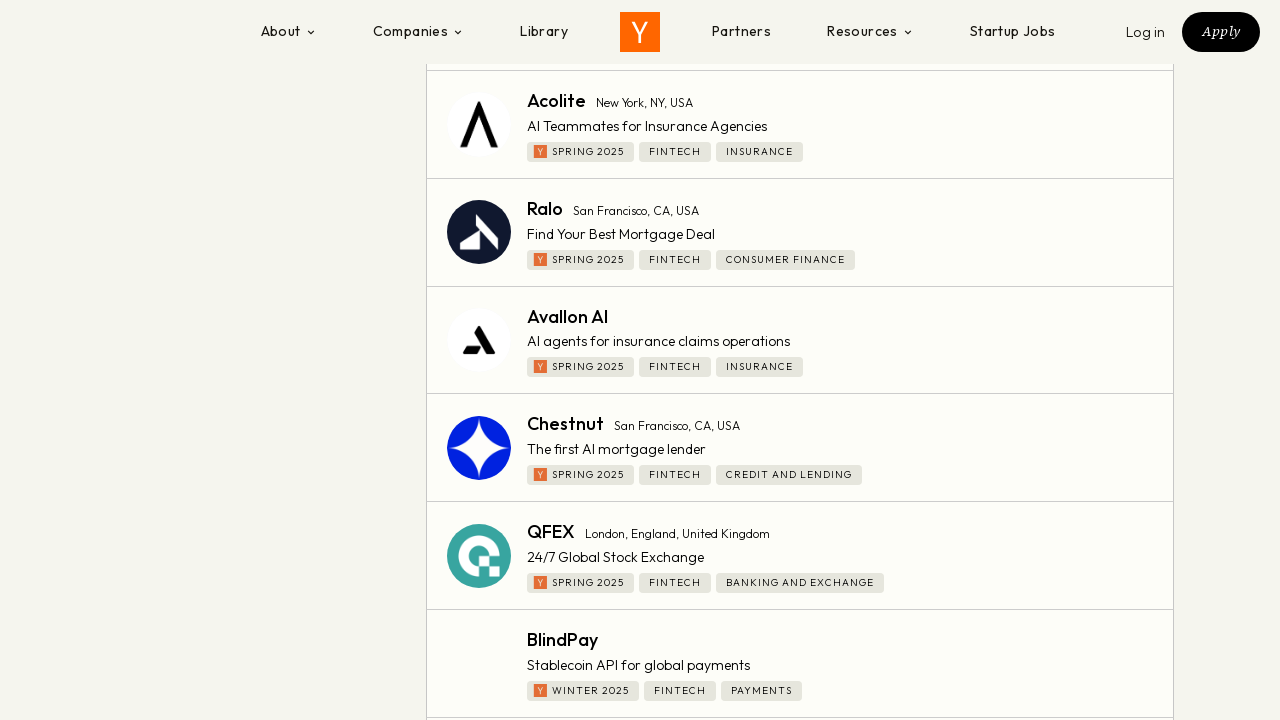

Waited 1.5 seconds for lazy-loaded content to render (iteration 2/4)
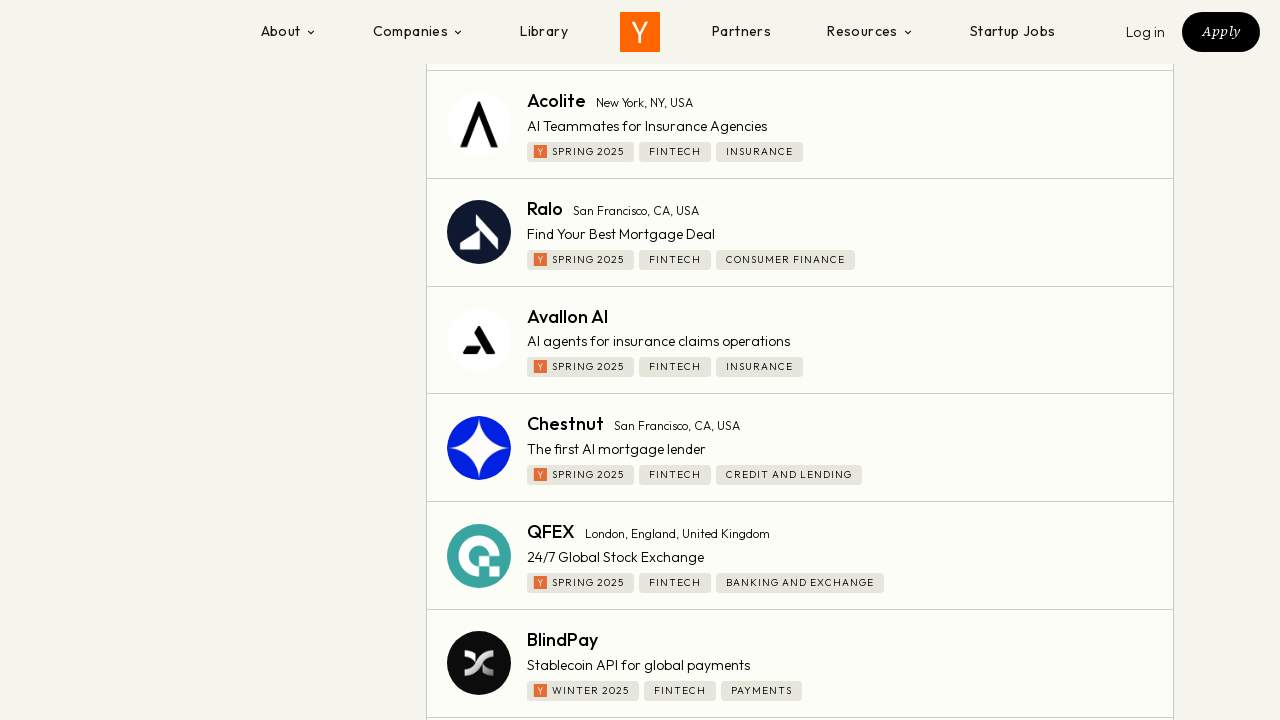

Scrolled to bottom of page (scroll iteration 3/4)
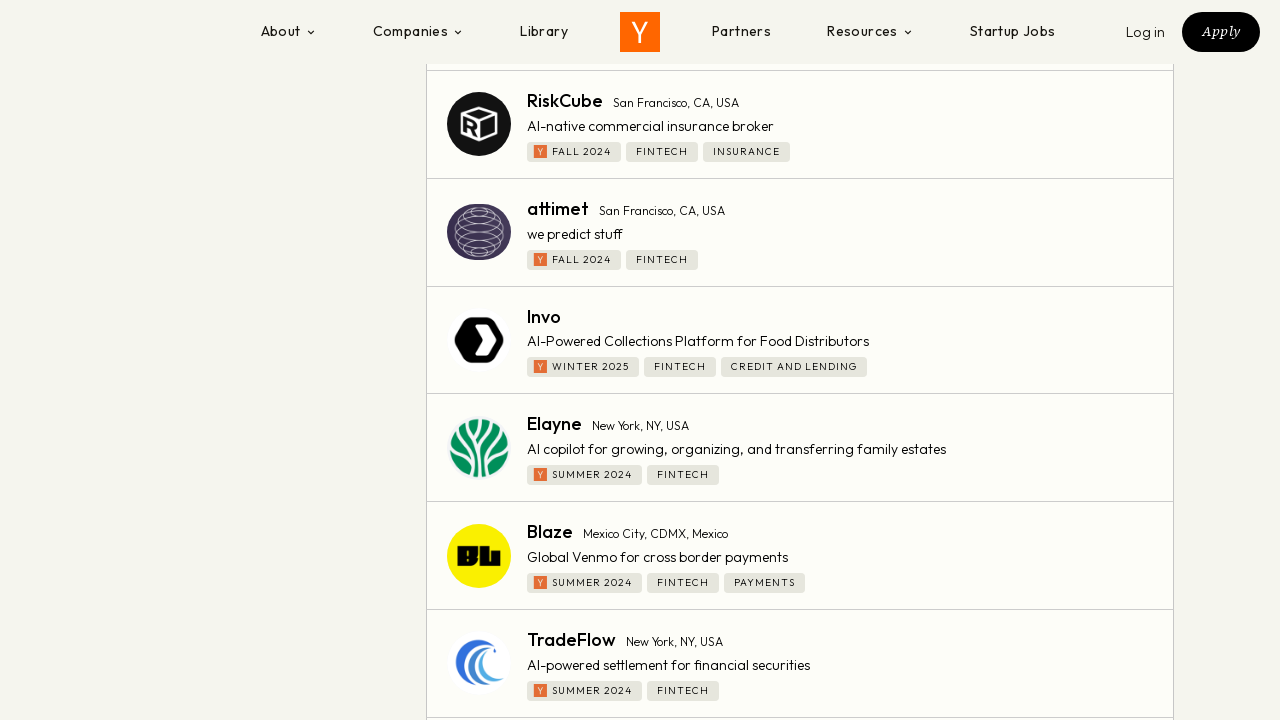

Waited 1.5 seconds for lazy-loaded content to render (iteration 3/4)
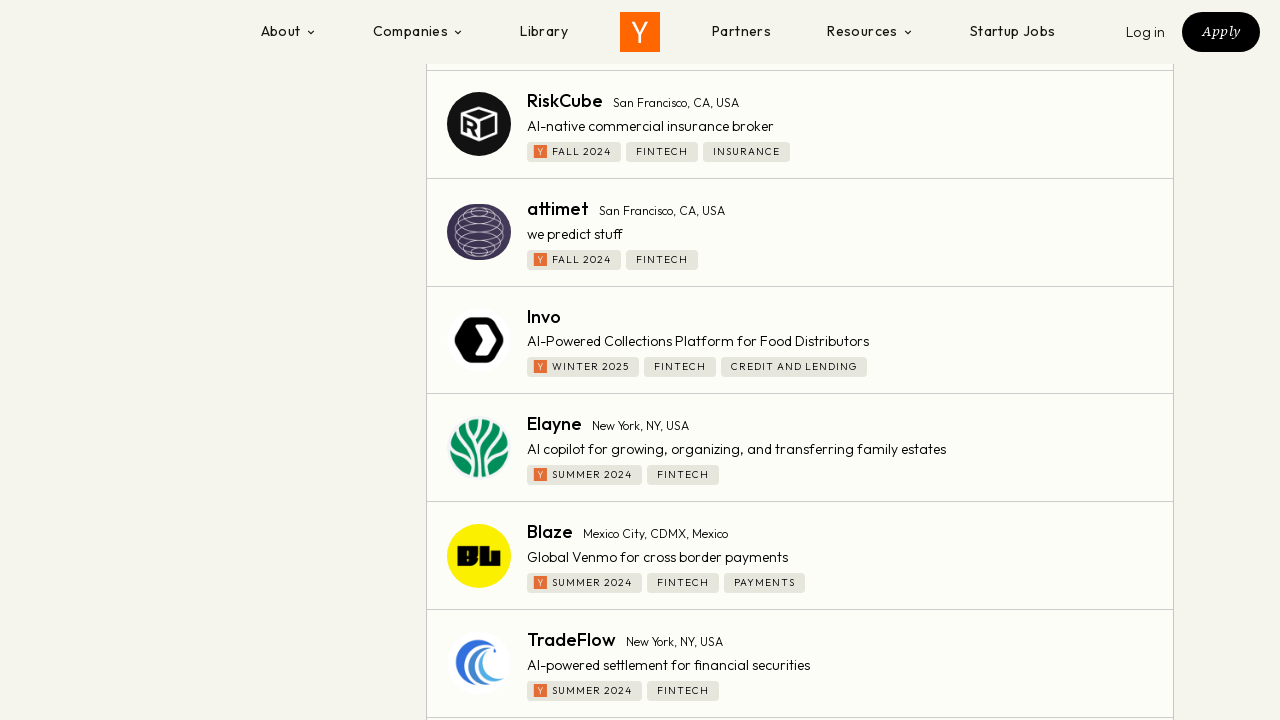

Scrolled to bottom of page (scroll iteration 4/4)
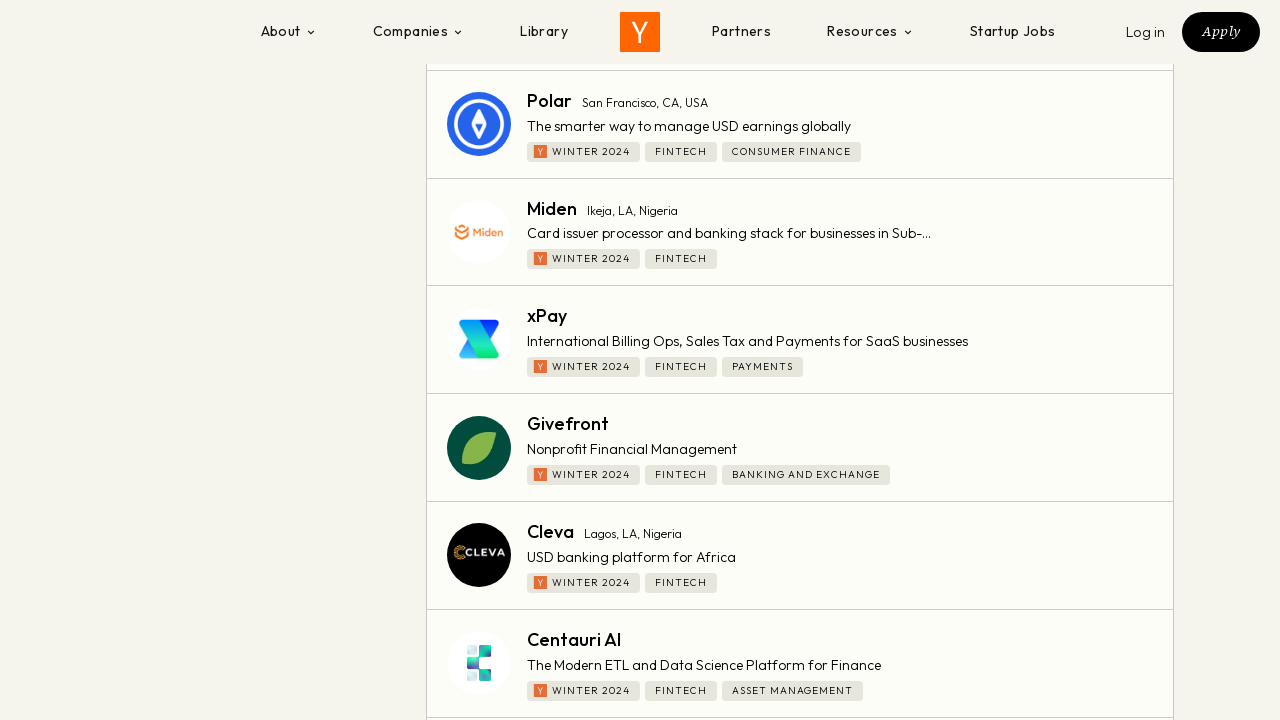

Waited 1.5 seconds for lazy-loaded content to render (iteration 4/4)
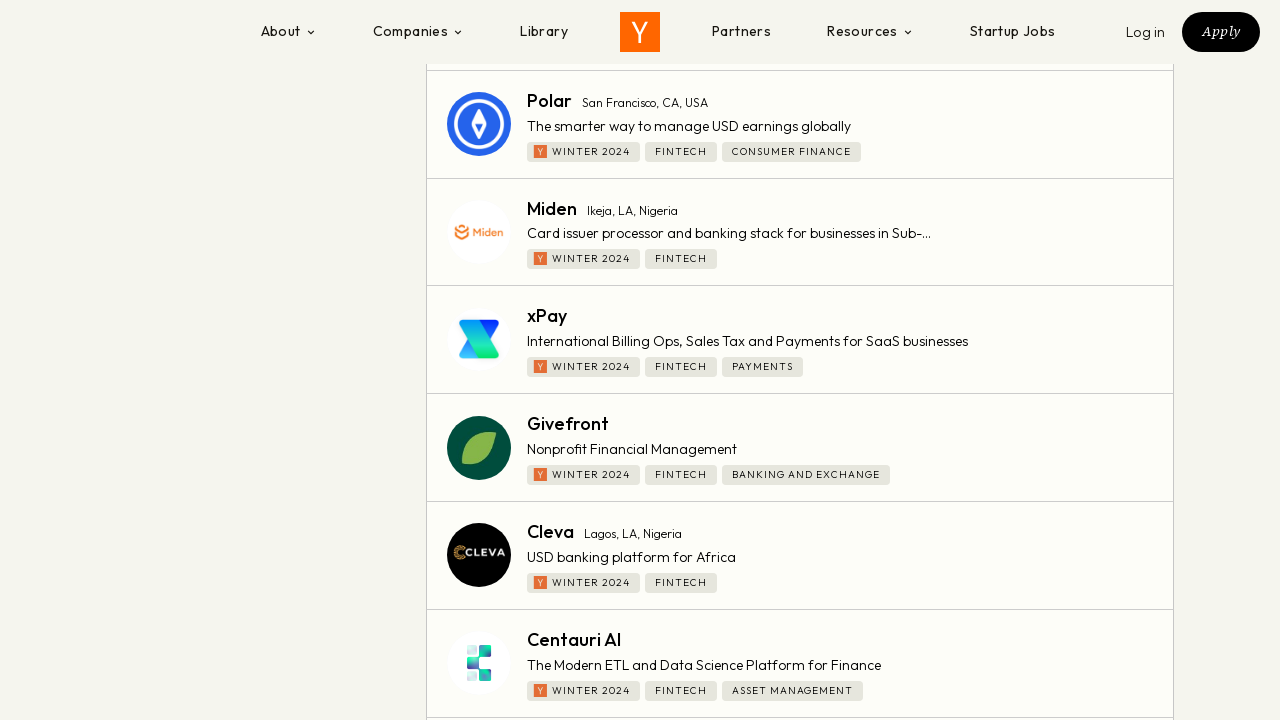

Verified company cards are still present after all scrolling and lazy-loading
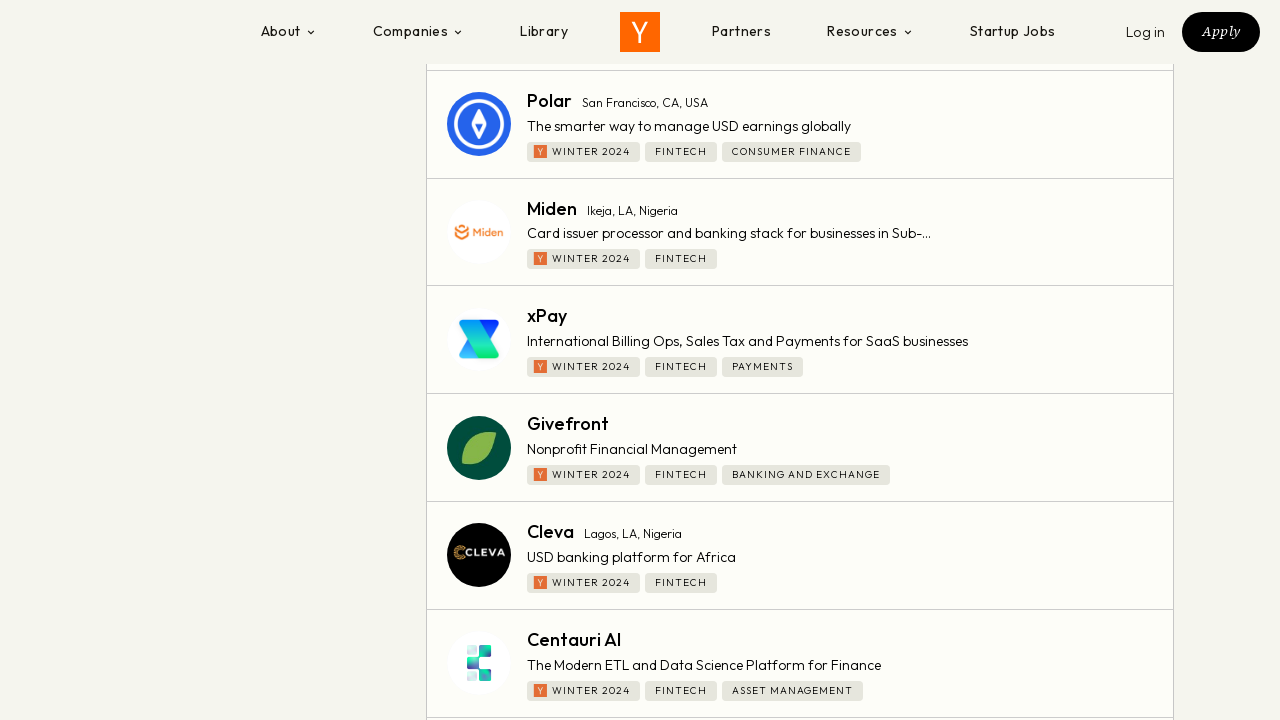

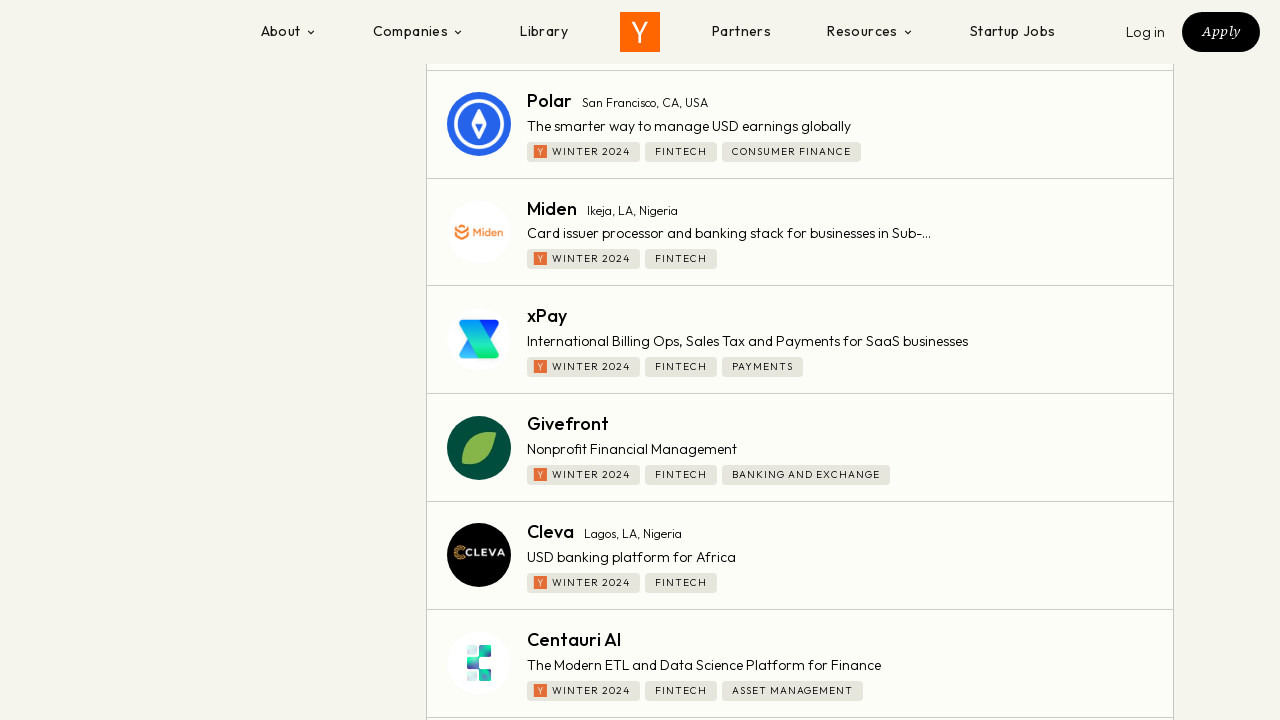